Tests hover functionality by moving mouse over an element and verifying that a caption appears on hover

Starting URL: http://the-internet.herokuapp.com/hovers

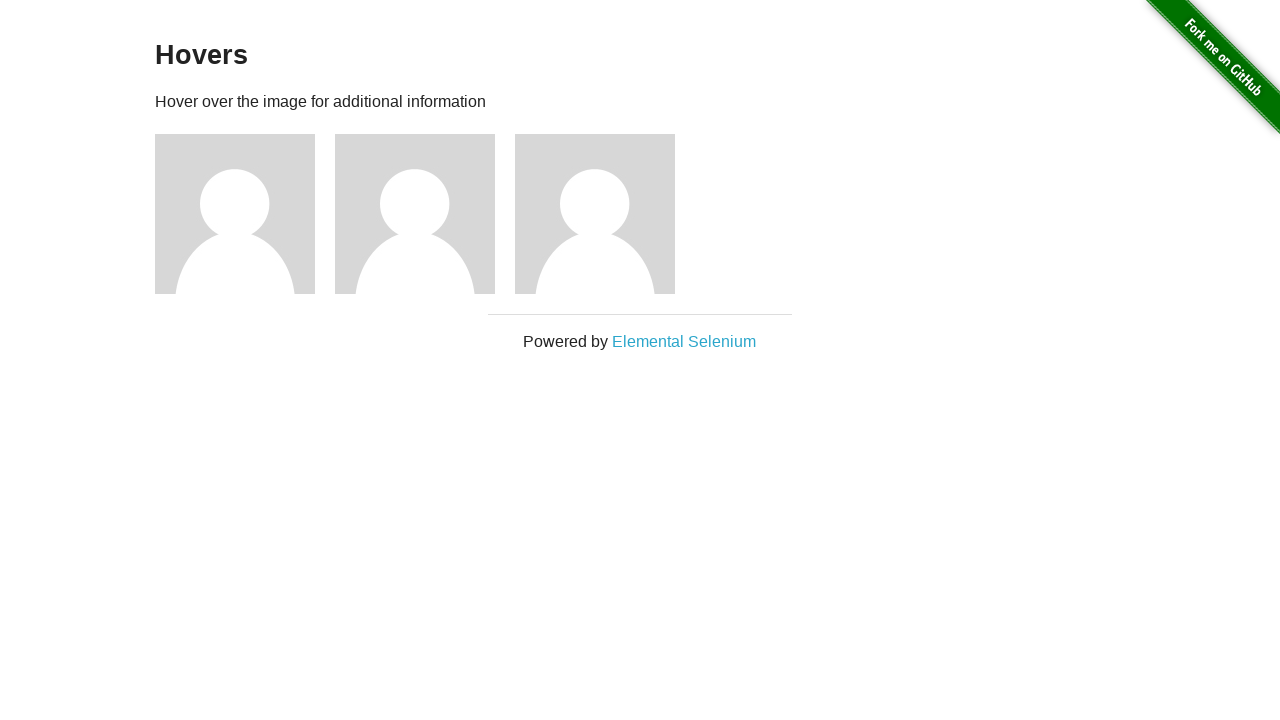

Hovered over the first figure element at (245, 214) on .figure
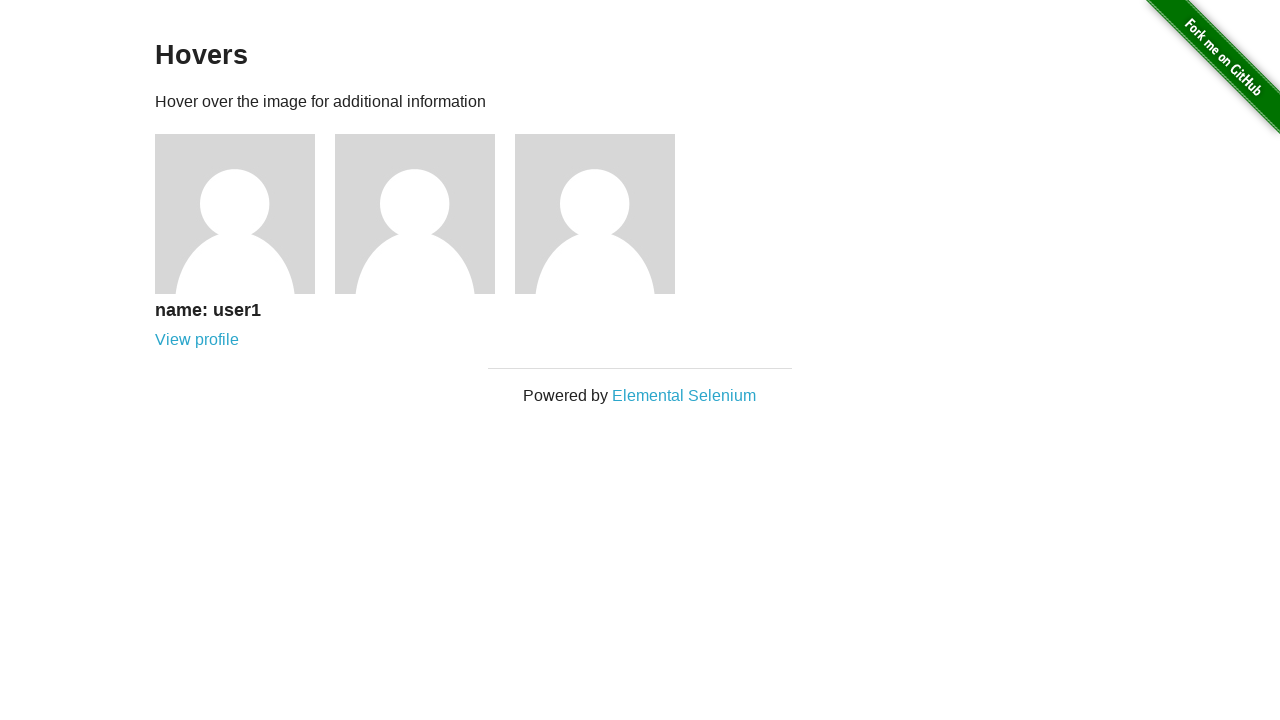

Caption became visible after hover
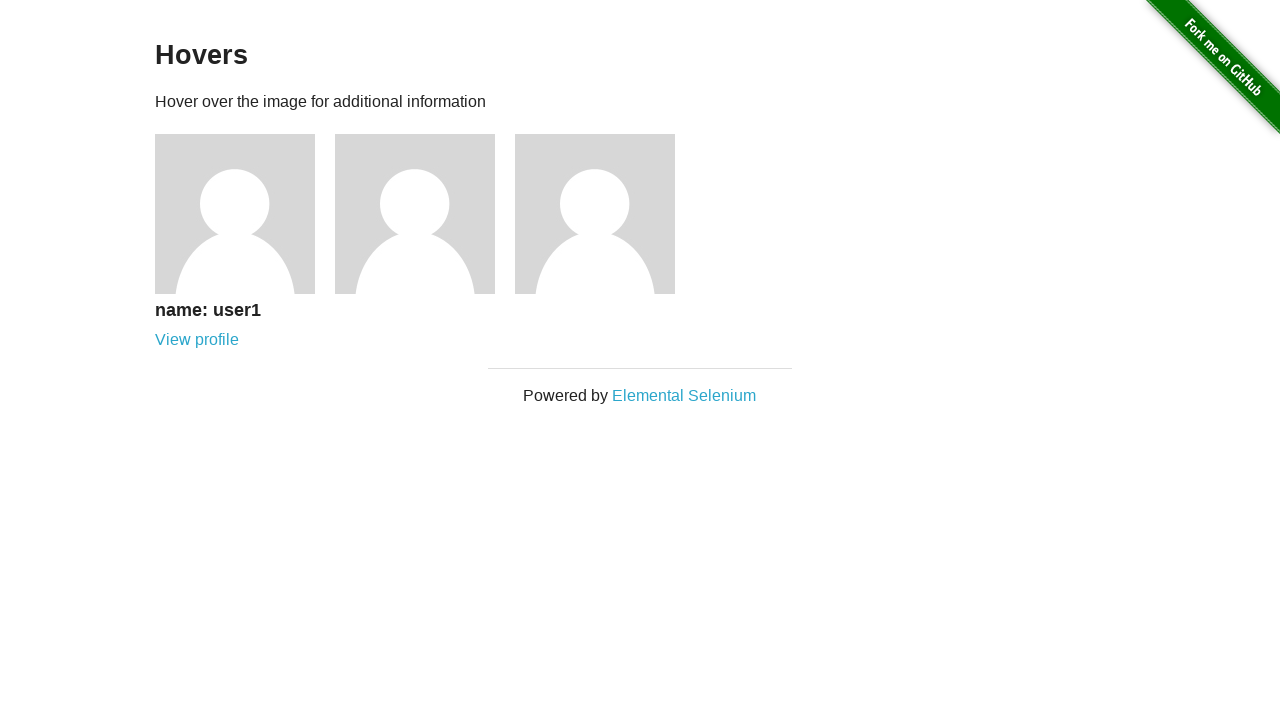

Verified that caption is visible
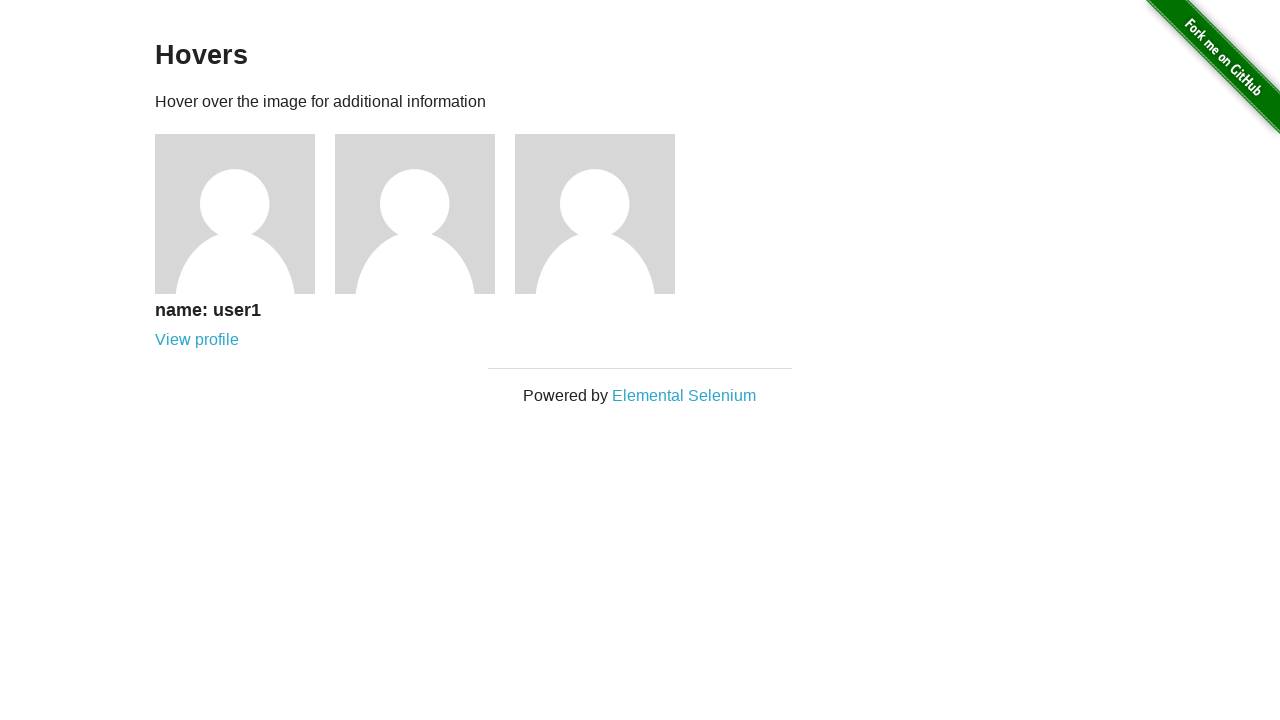

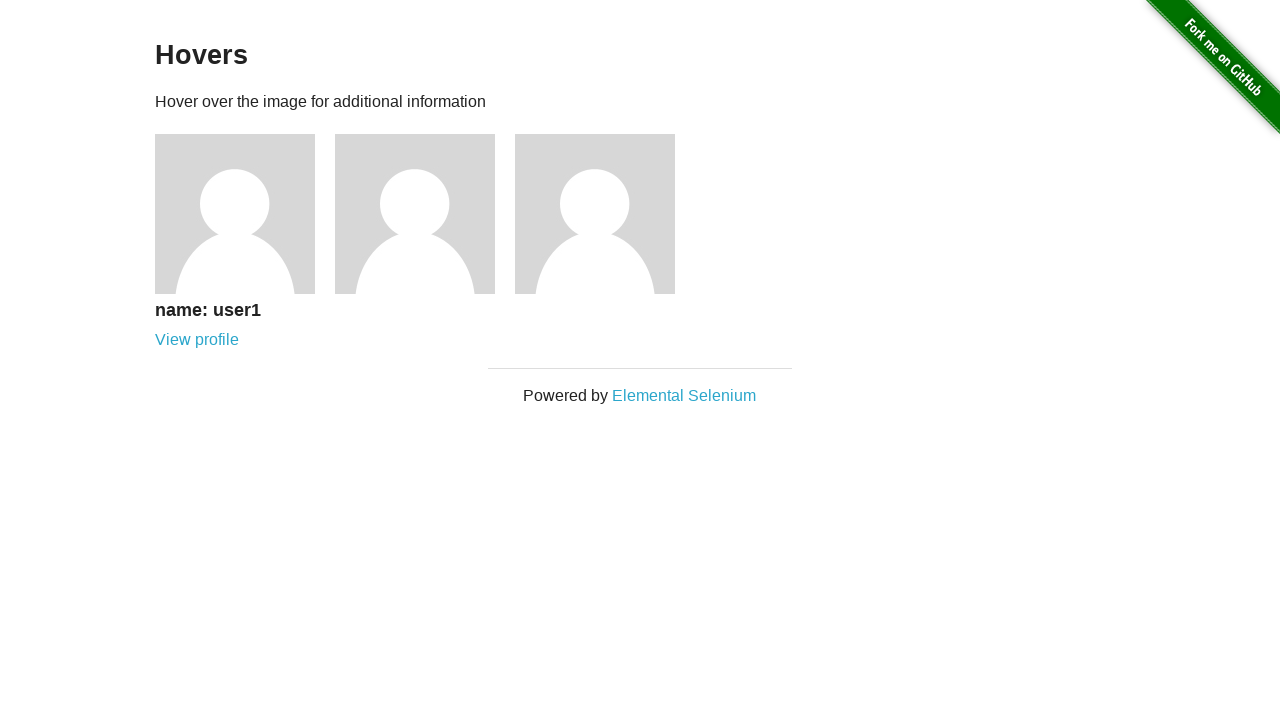